Navigates to the OrangeHRM demo page and clicks on the "OrangeHRM, Inc" link (typically a company branding link in the footer or header)

Starting URL: https://opensource-demo.orangehrmlive.com/web/index.php/auth/login

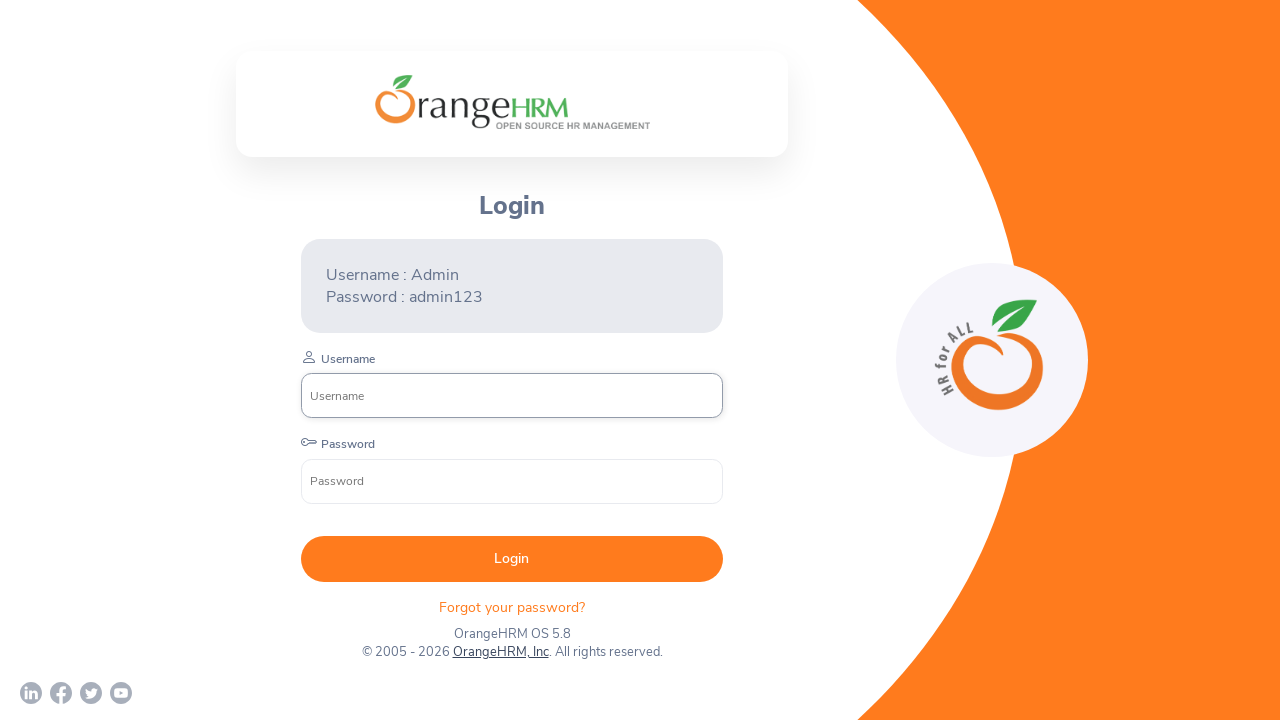

Waited for page to reach networkidle load state
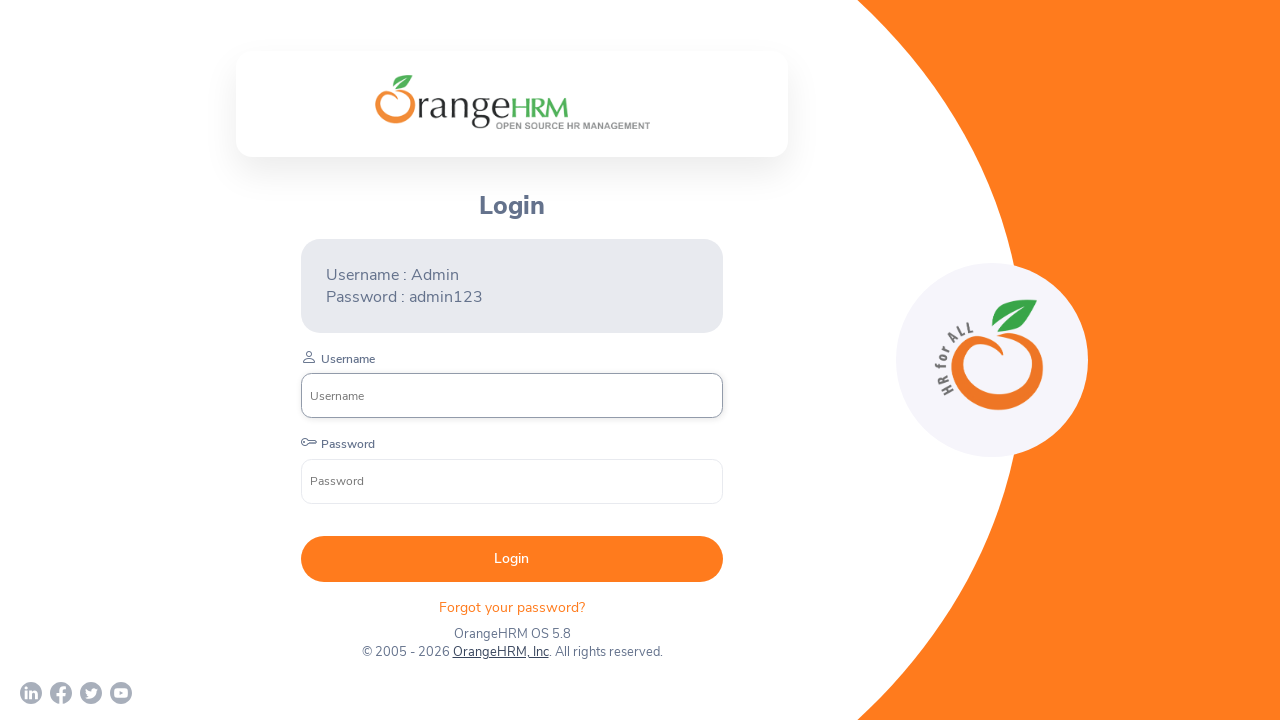

Clicked on the 'OrangeHRM, Inc' link at (500, 652) on text=OrangeHRM, Inc
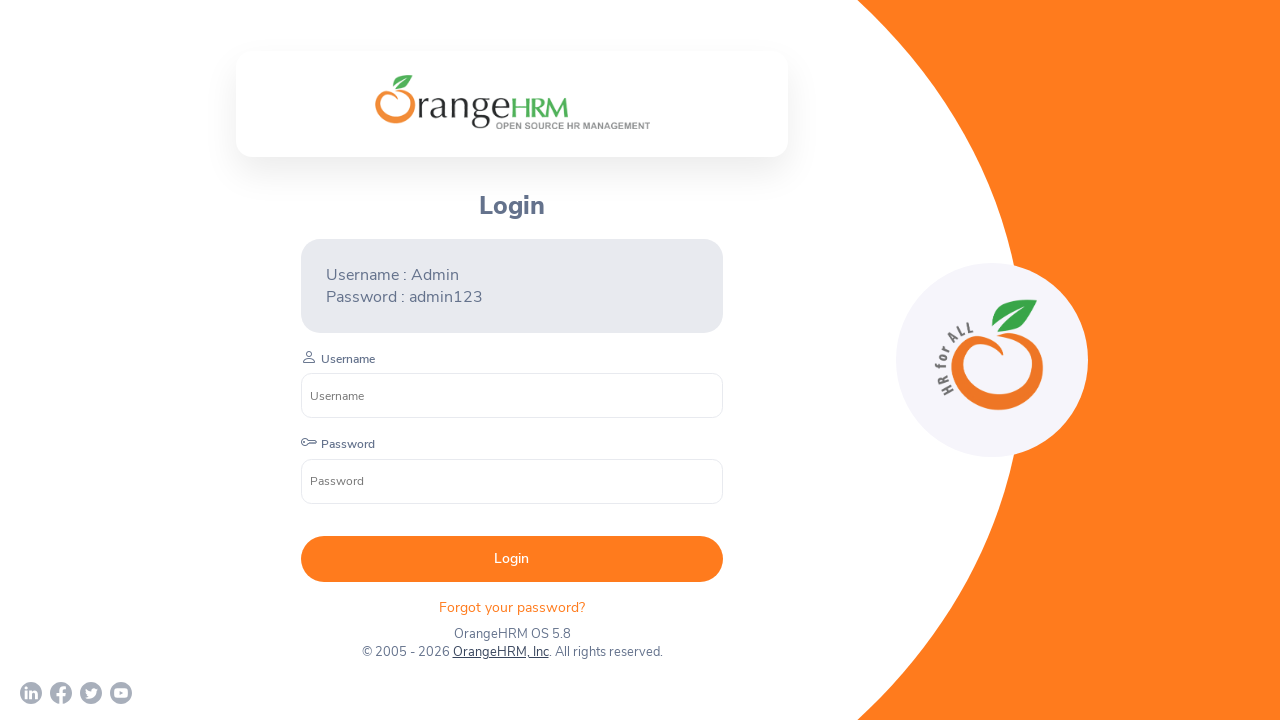

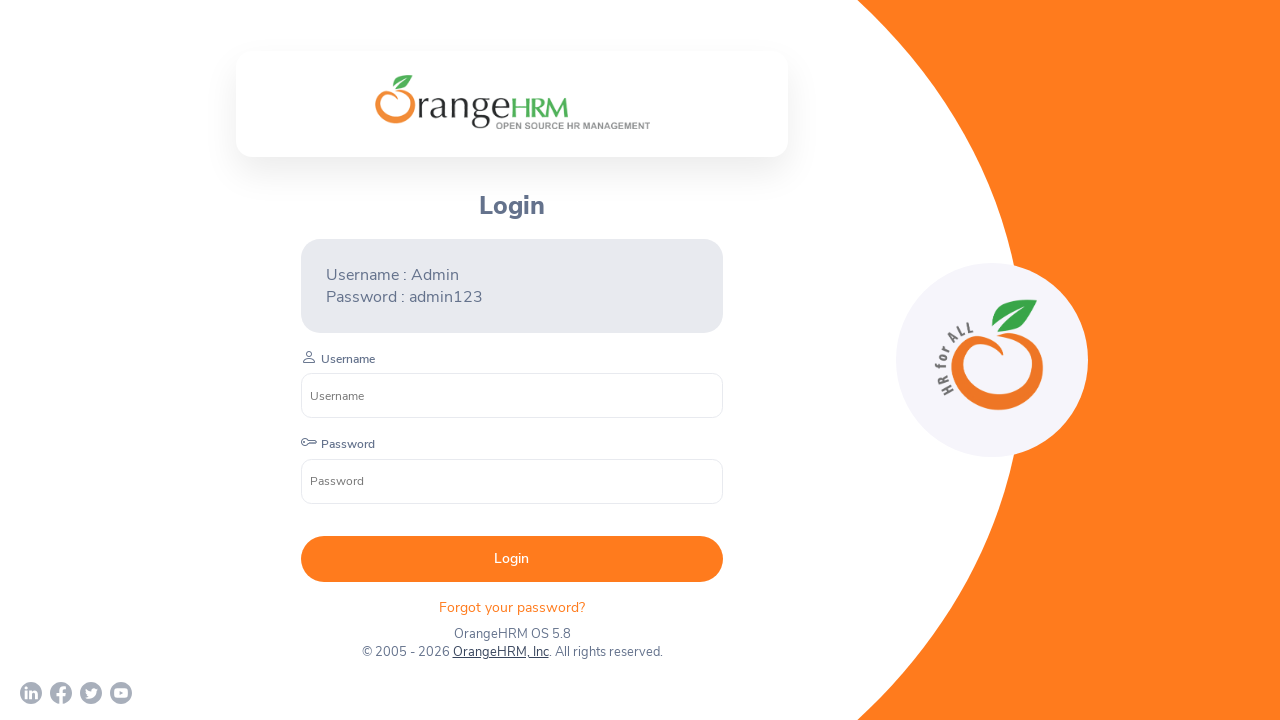